Creates todo items, edits one by clearing its text, which should remove the item

Starting URL: https://demo.playwright.dev/todomvc

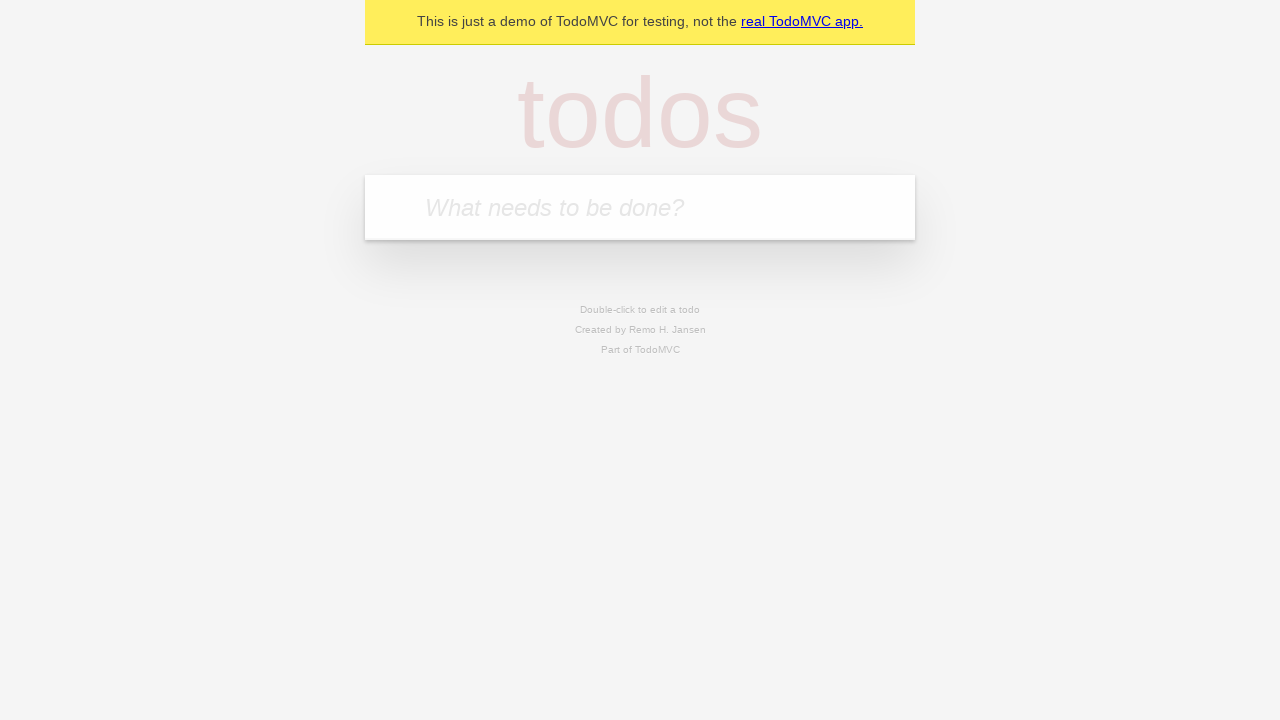

Navigated to TodoMVC demo page
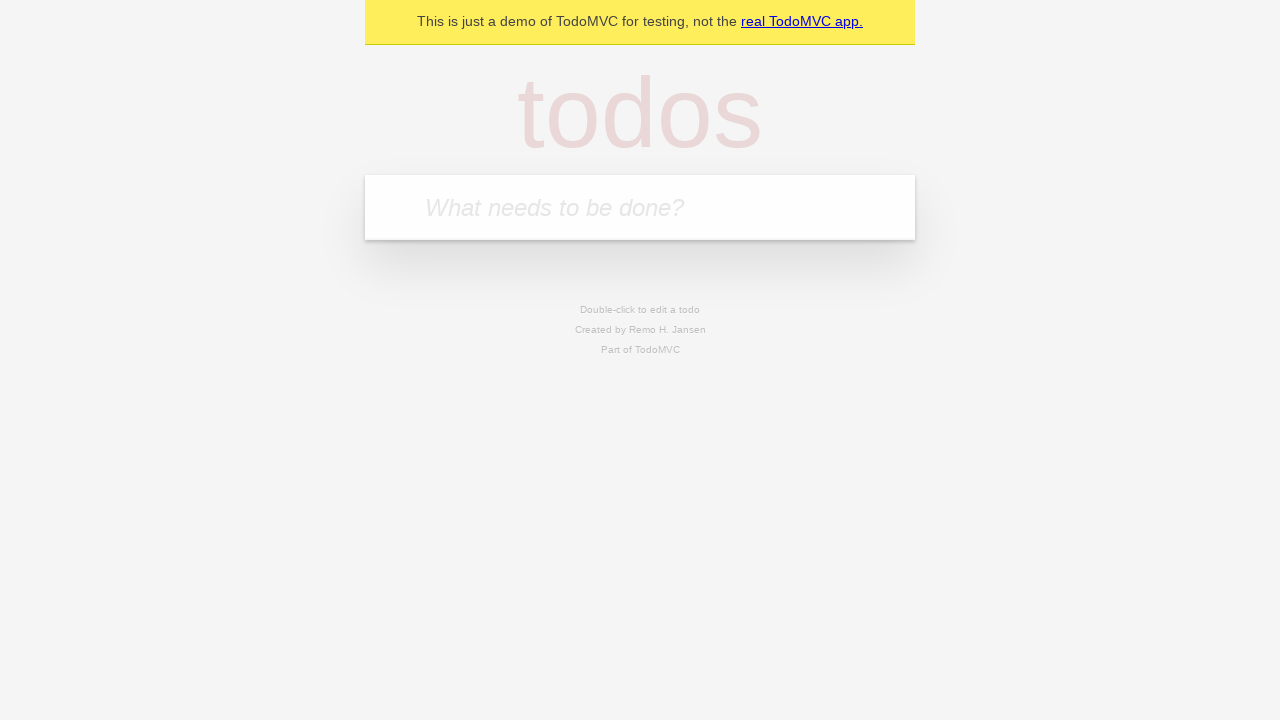

Filled new todo input with 'complete code challenge for reach' on input.new-todo
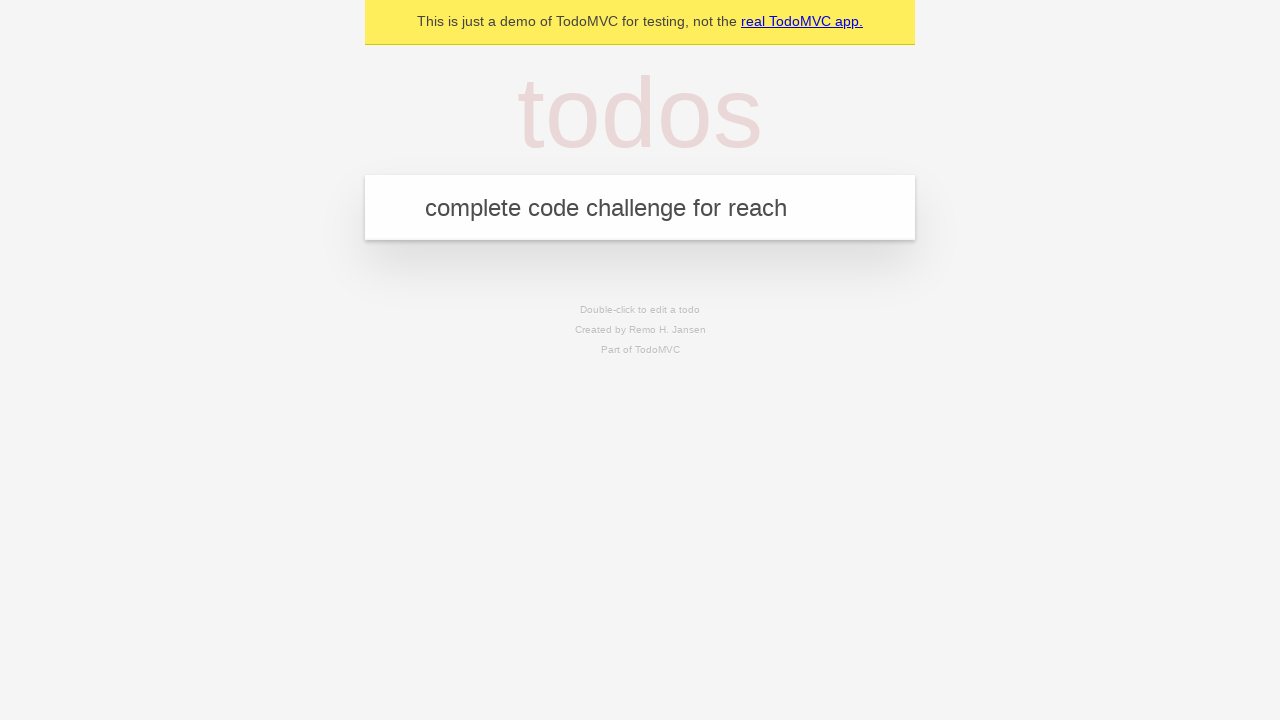

Pressed Enter to create todo item 'complete code challenge for reach' on input.new-todo
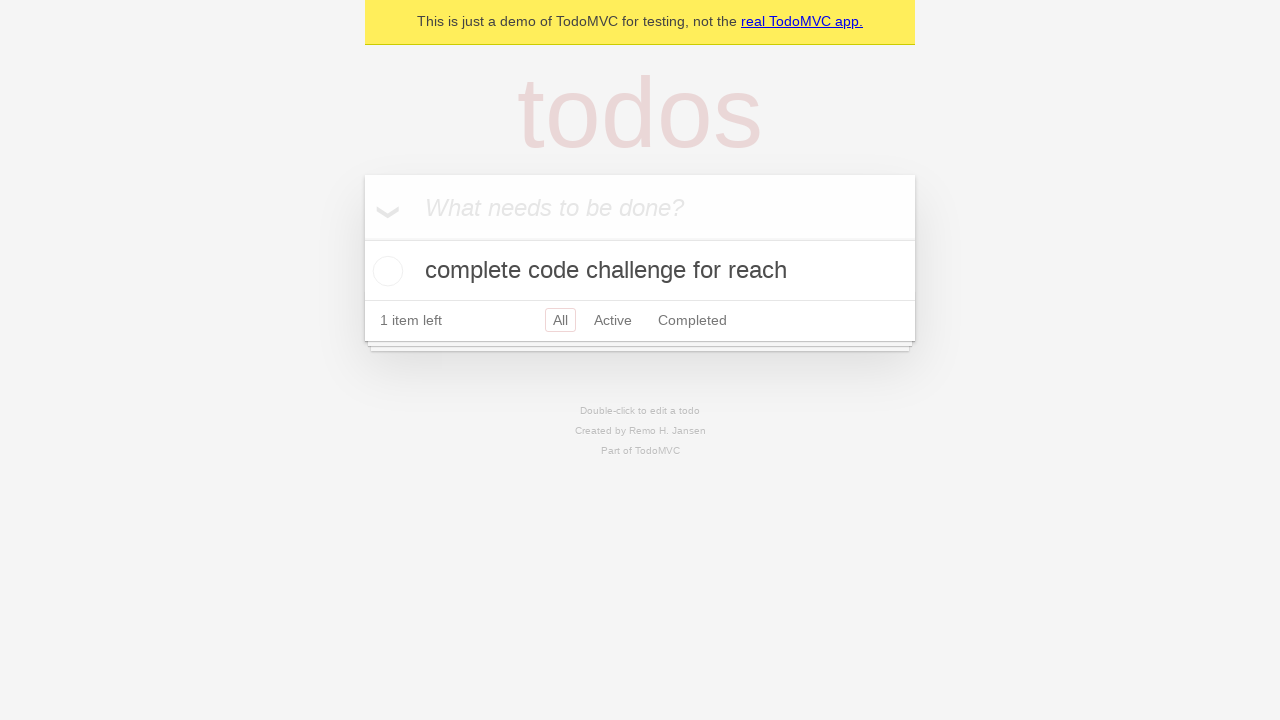

Filled new todo input with 'ensure coverage for all items is automated' on input.new-todo
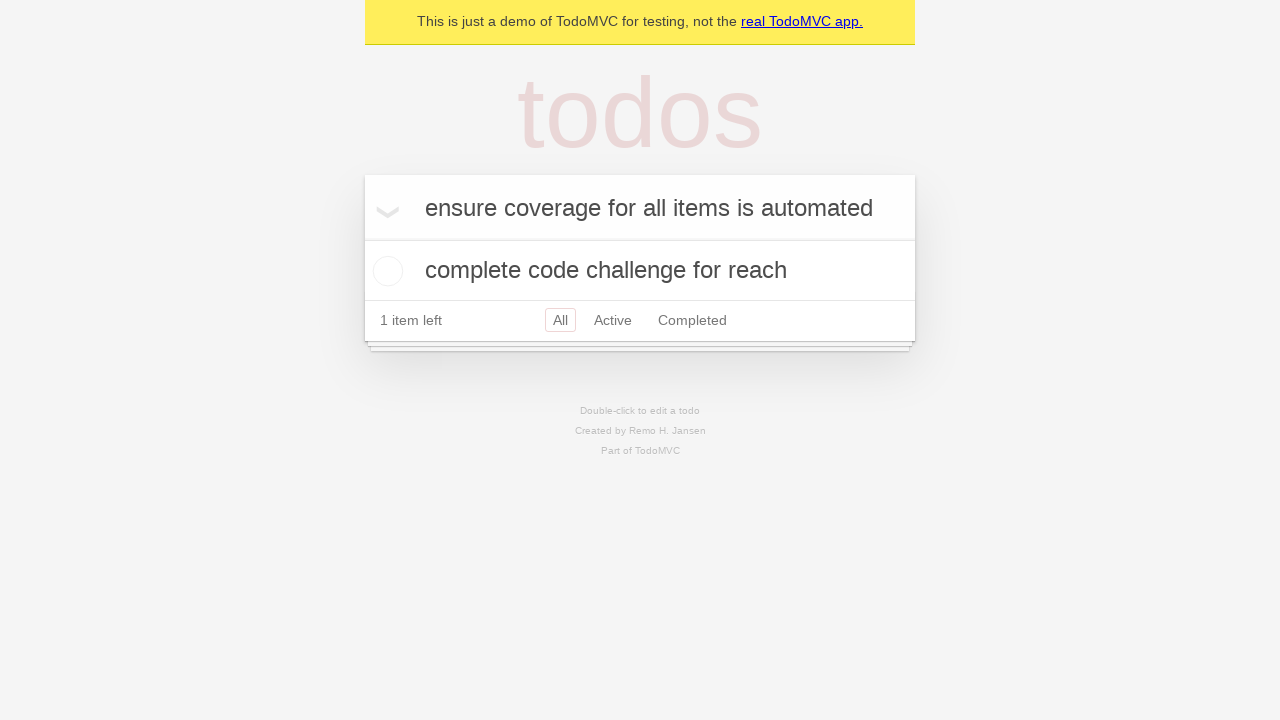

Pressed Enter to create todo item 'ensure coverage for all items is automated' on input.new-todo
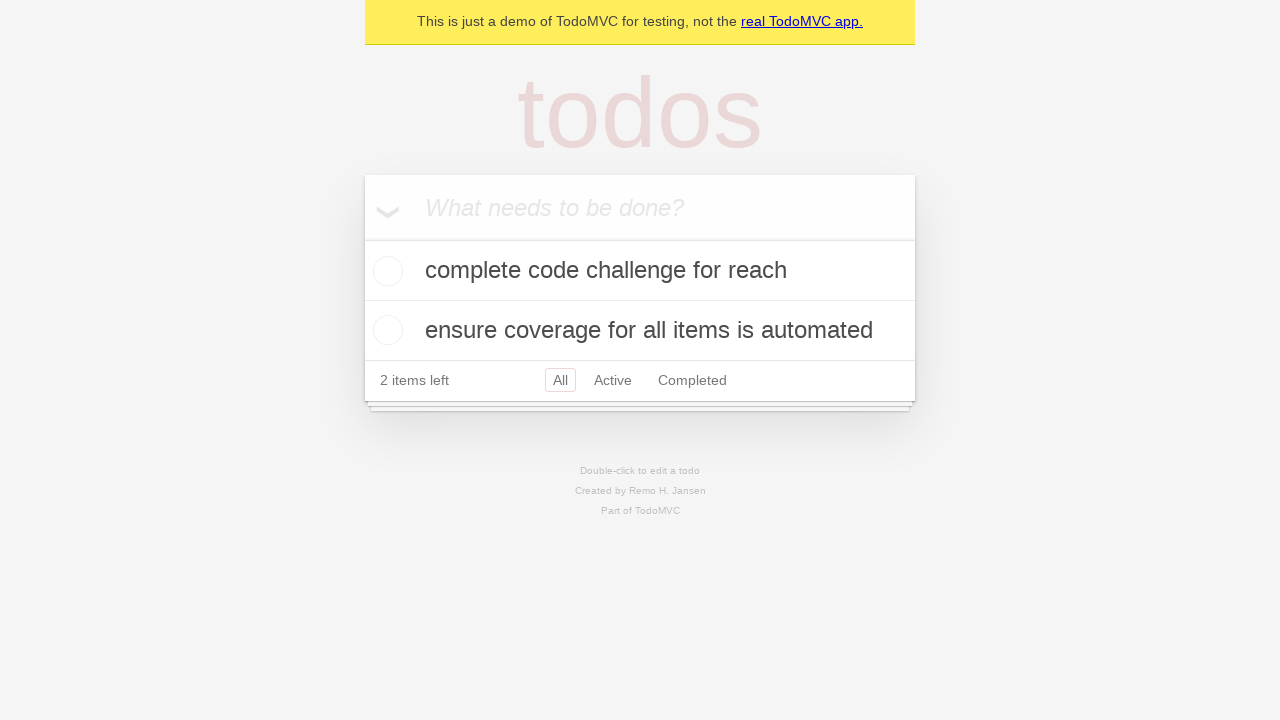

Filled new todo input with 'discuss solutions' on input.new-todo
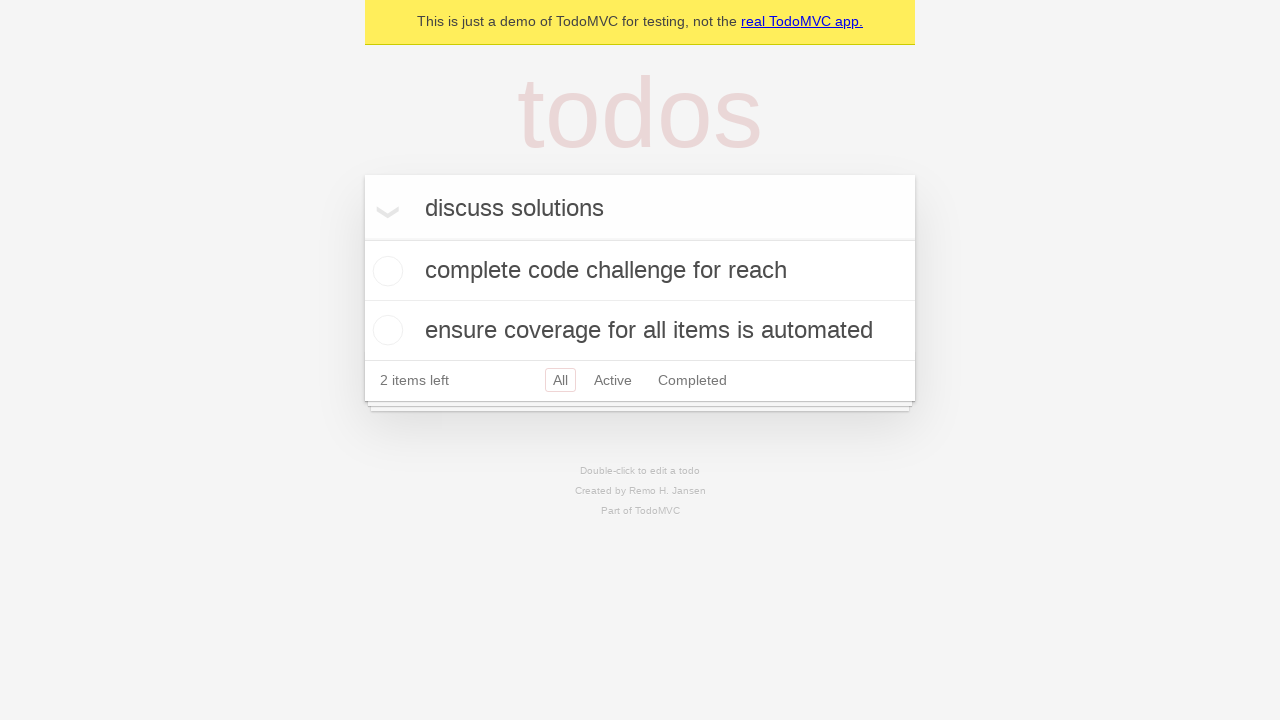

Pressed Enter to create todo item 'discuss solutions' on input.new-todo
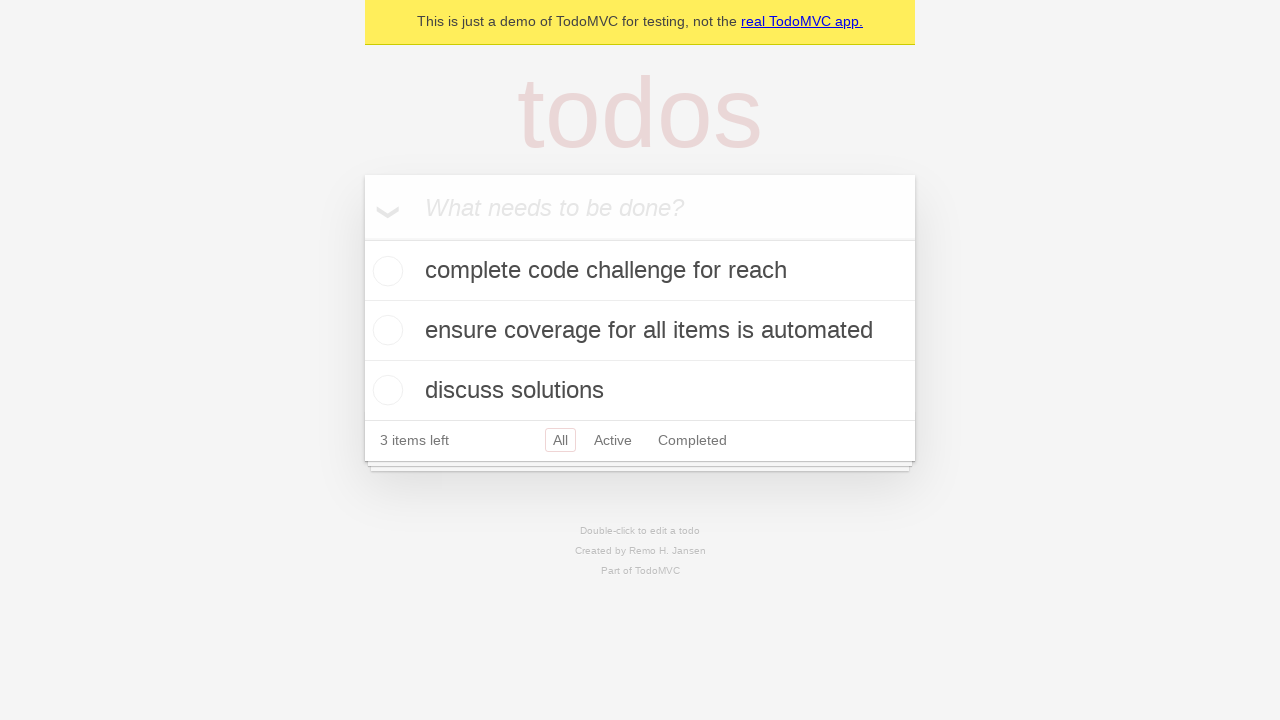

Located first todo item for editing
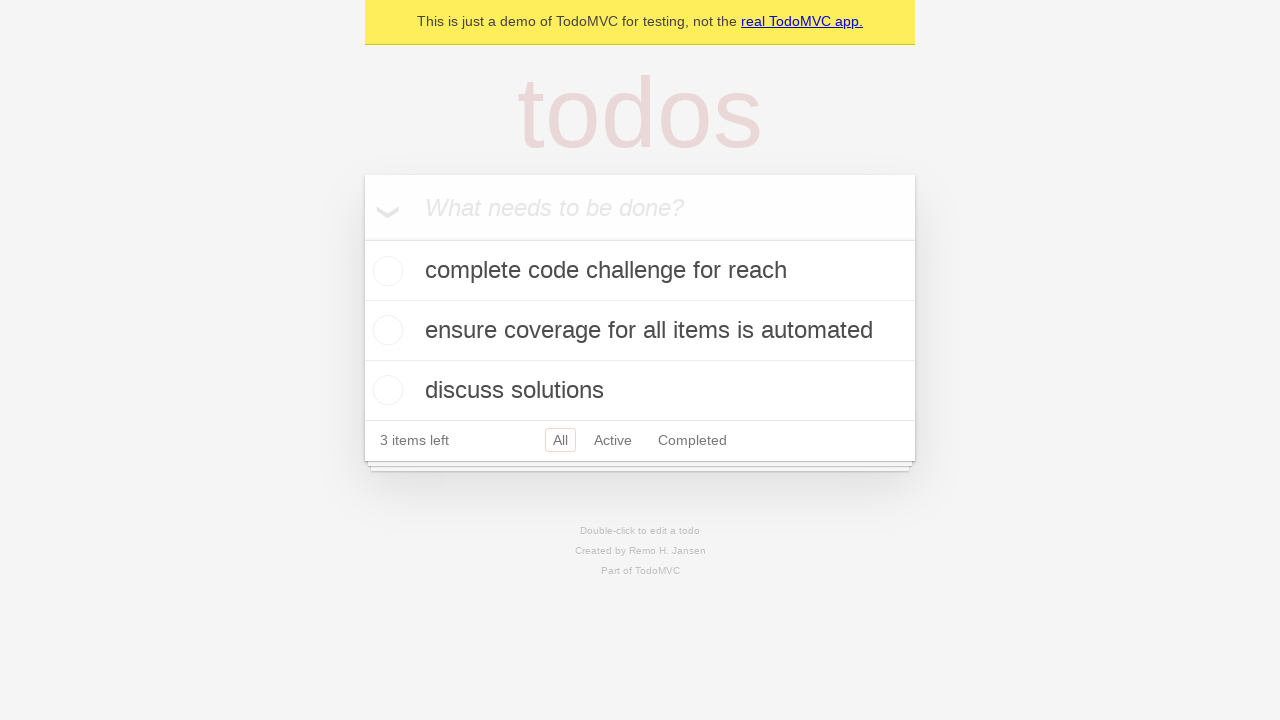

Double-clicked first todo item to enter edit mode at (640, 271) on internal:testid=[data-testid="todo-item"s] >> nth=0
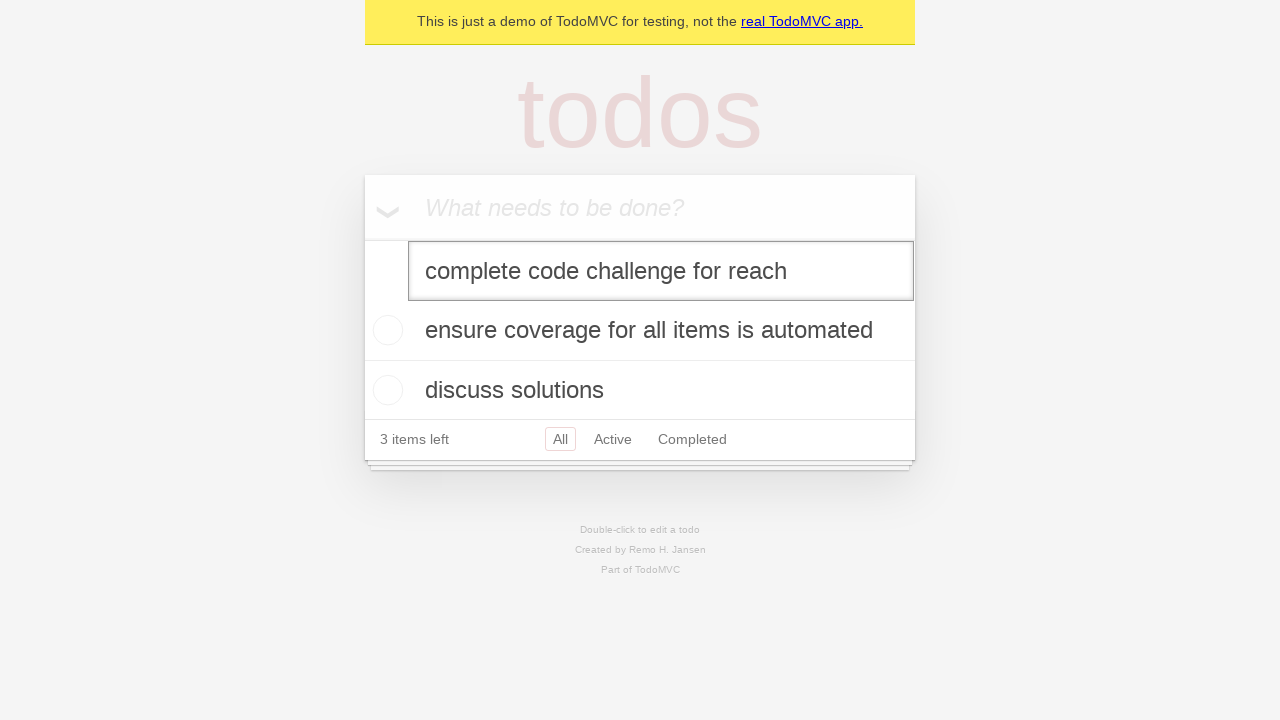

Cleared the text from the edit textbox on internal:testid=[data-testid="todo-item"s] >> nth=0 >> internal:role=textbox[nam
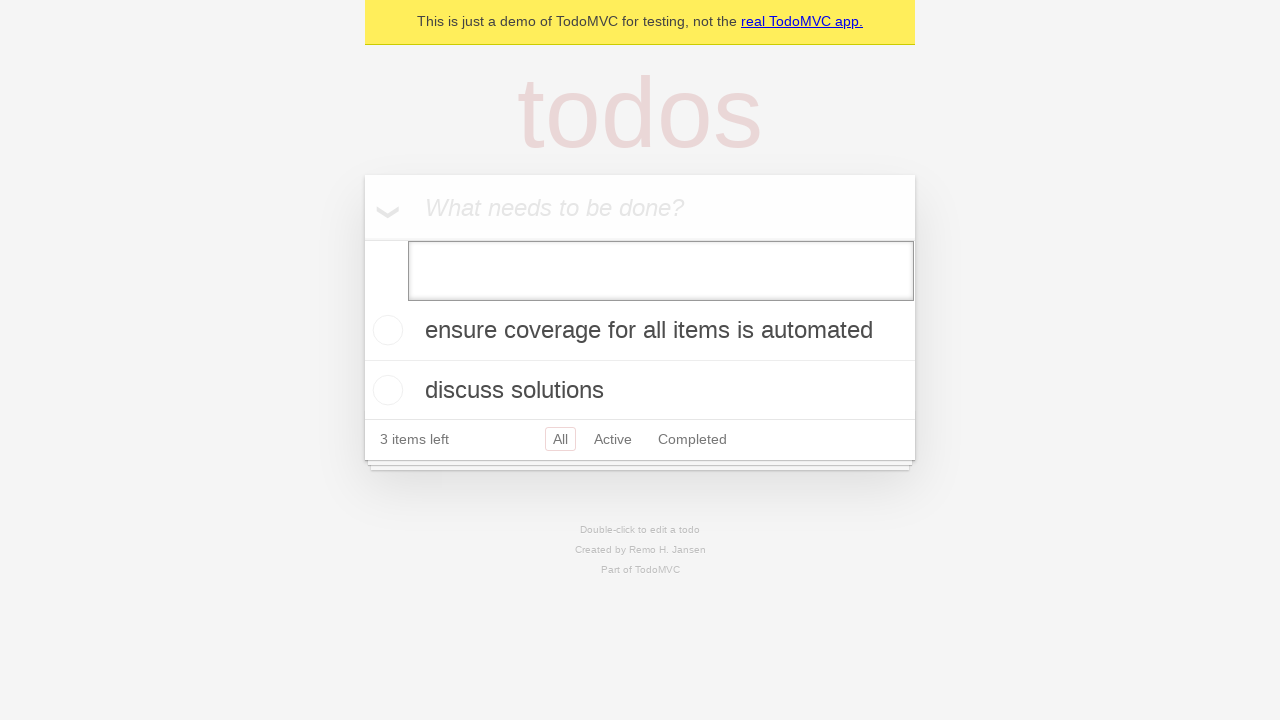

Dispatched blur event to confirm edit and remove item
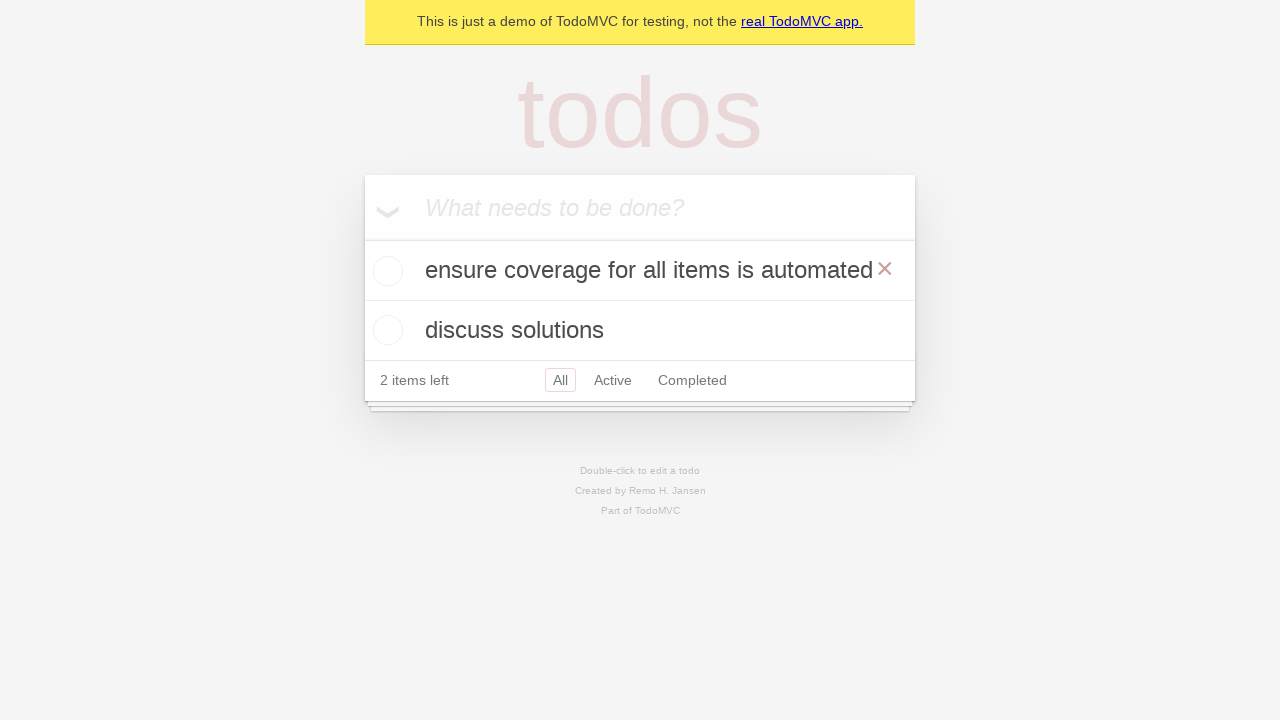

Todo count updated after item removal
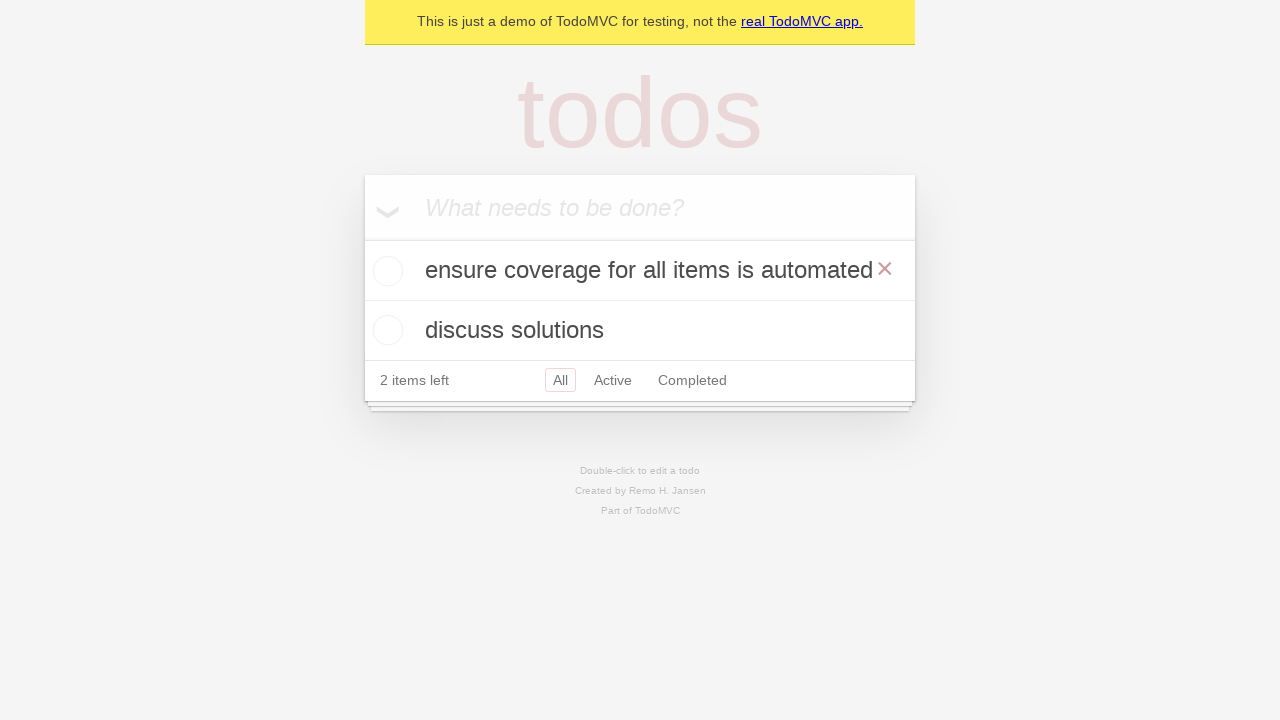

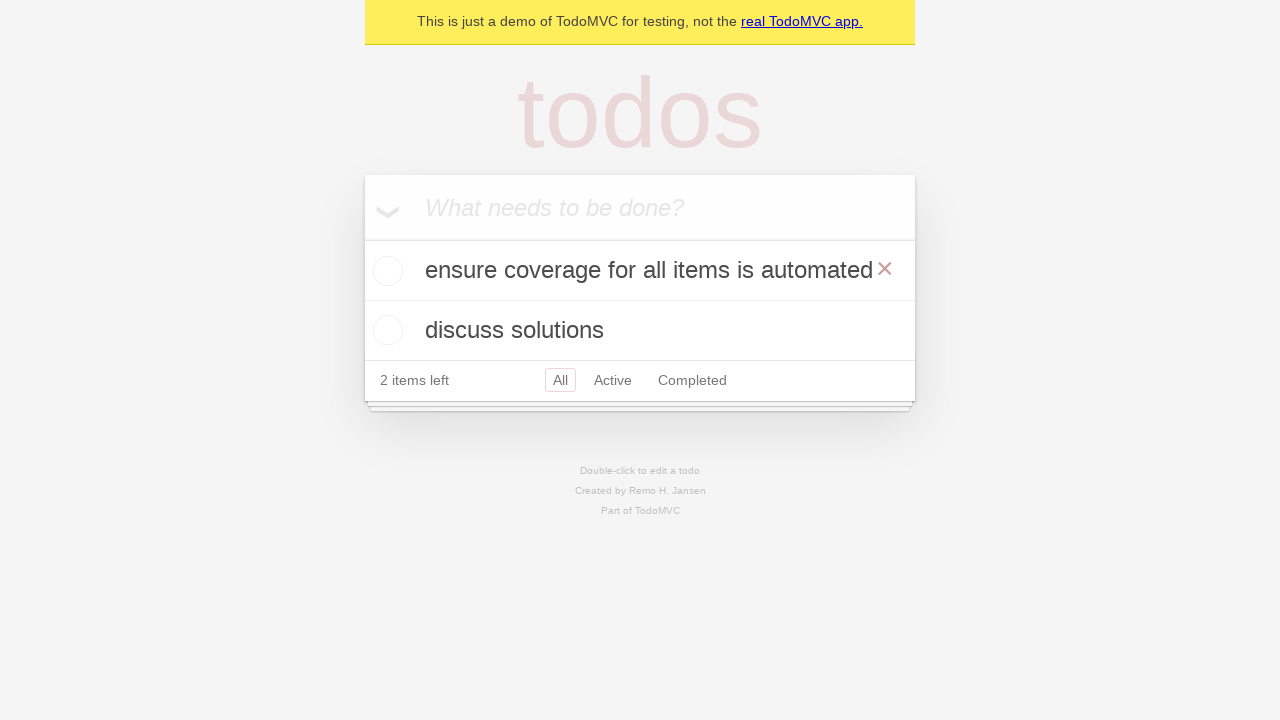